Tests adding elements and verifying the count is greater than 1

Starting URL: https://the-internet.herokuapp.com/add_remove_elements/

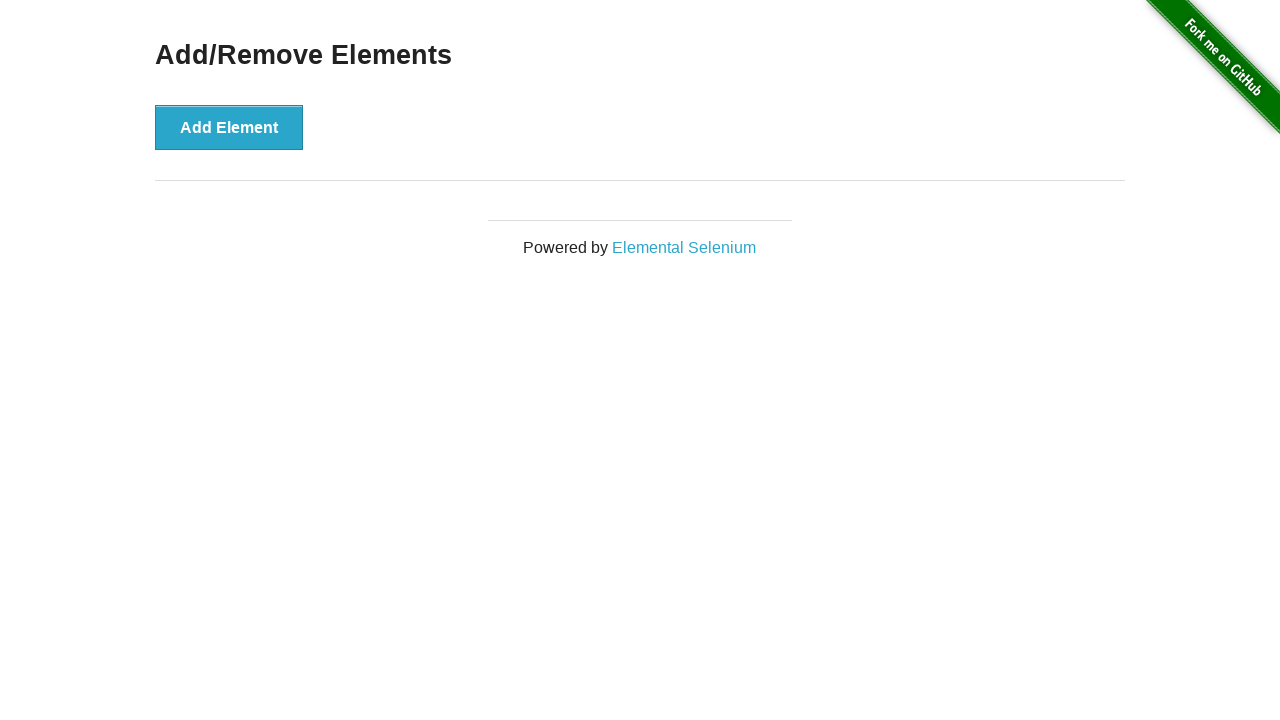

Navigated to the add/remove elements page
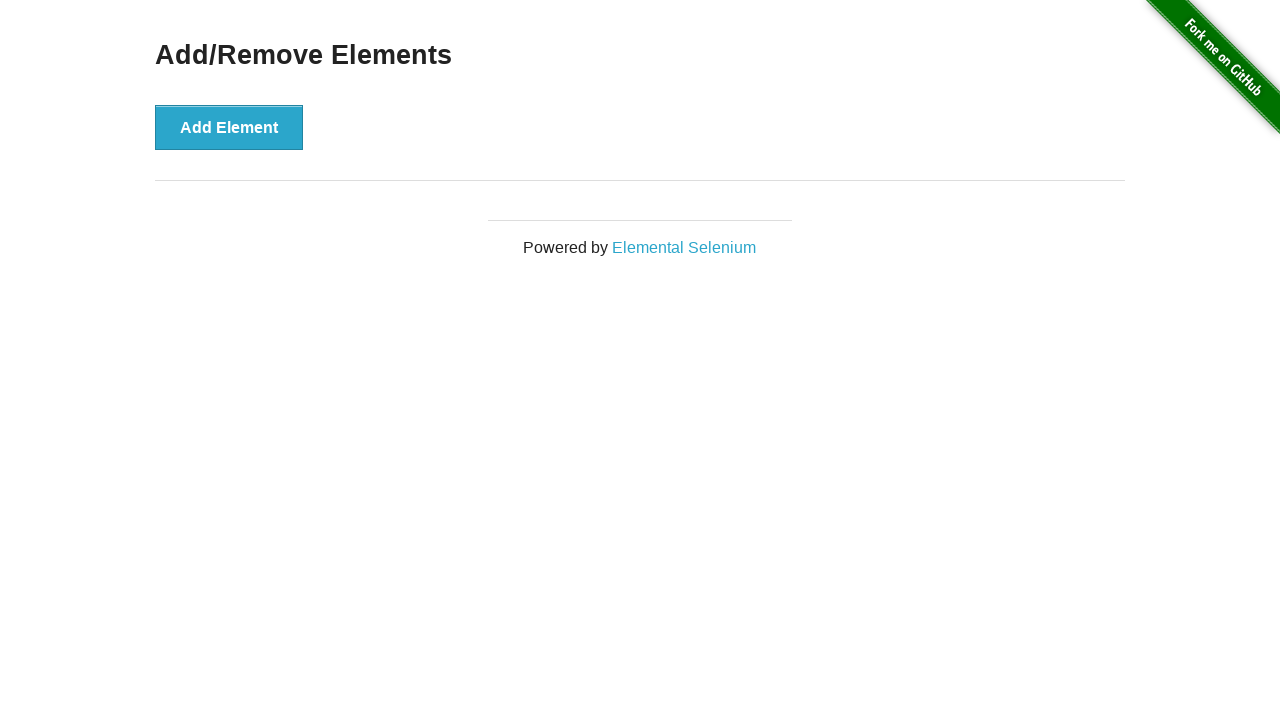

Clicked Add Element button (first time) at (229, 127) on text=Add Element
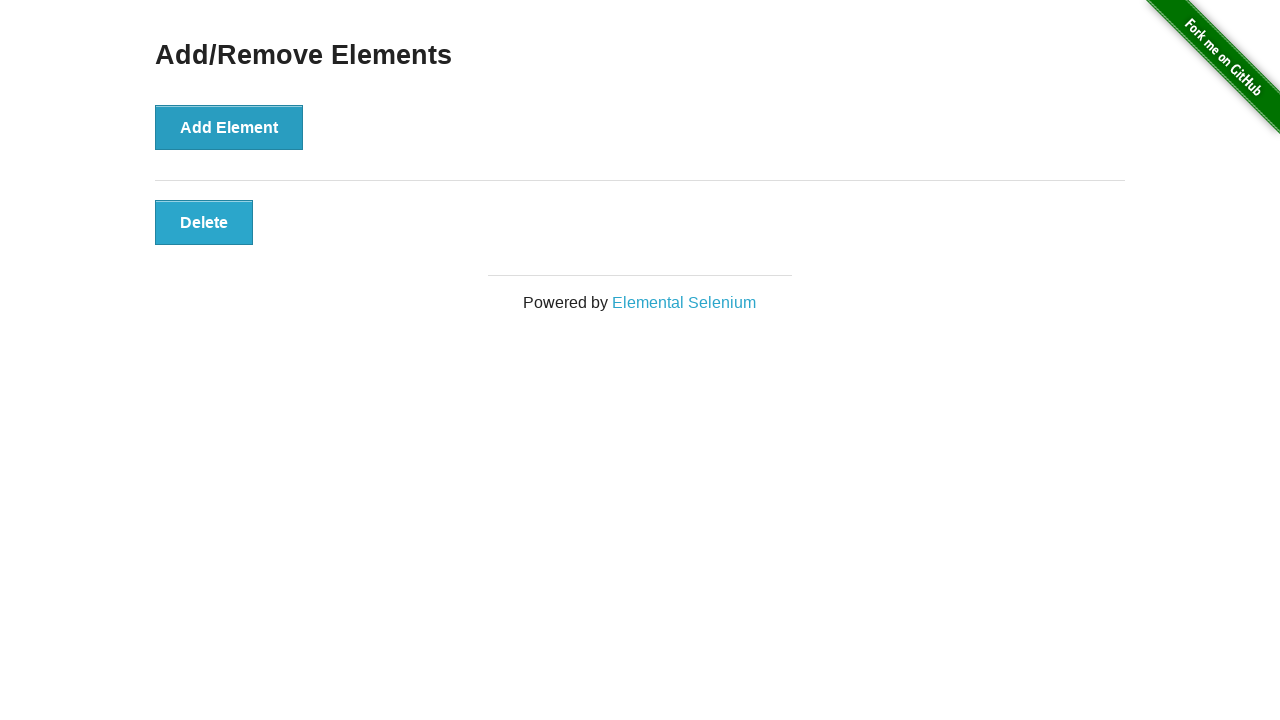

Clicked Add Element button (second time) at (229, 127) on text=Add Element
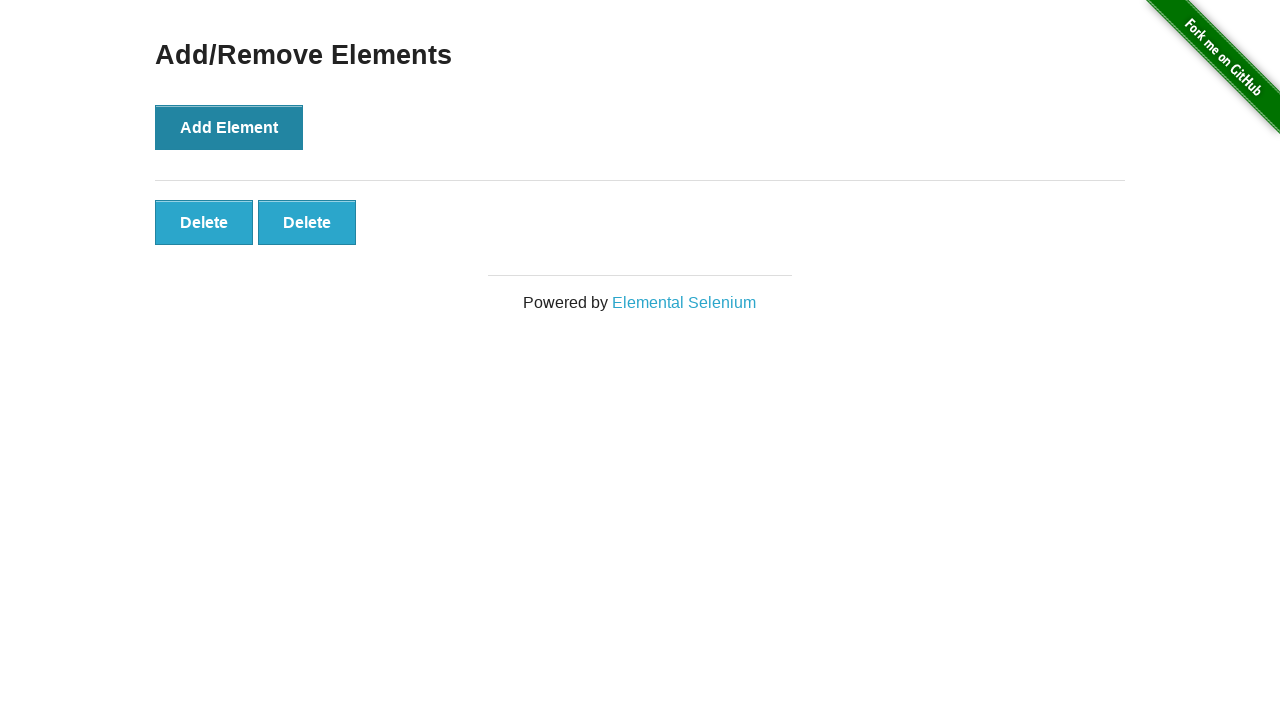

Located all elements with class 'added-manually'
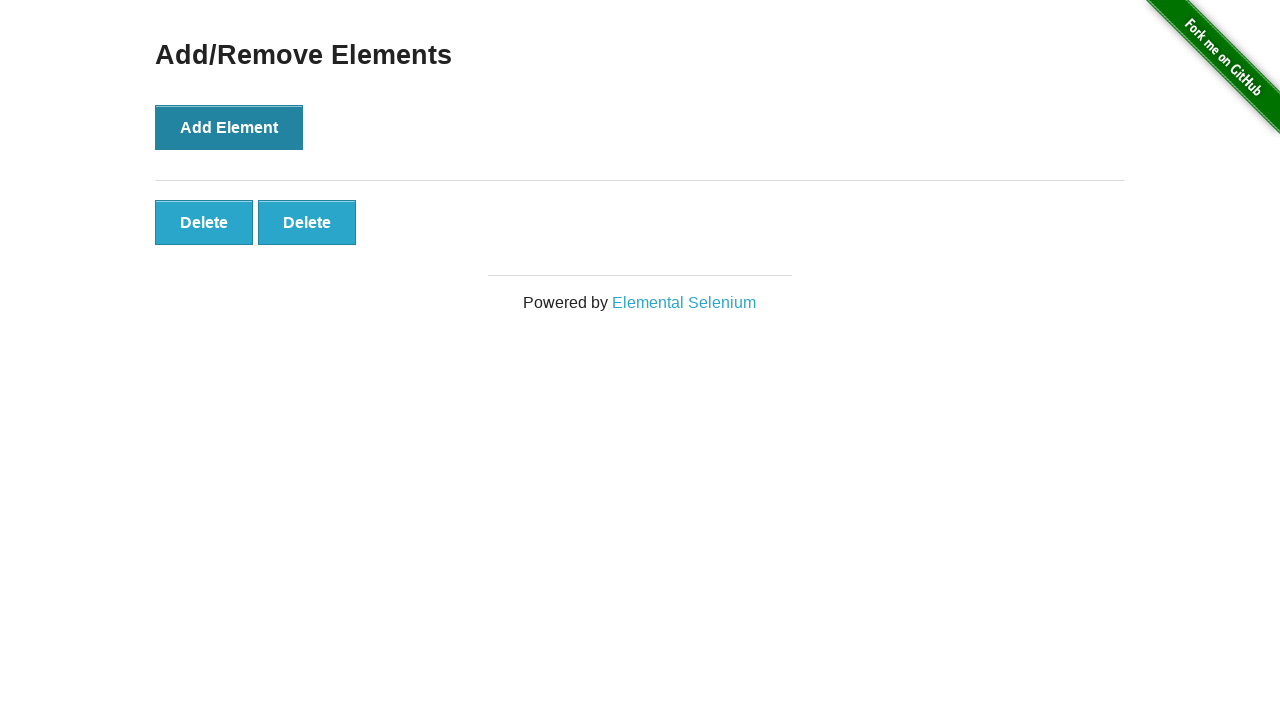

Verified that element count (2) is greater than 1
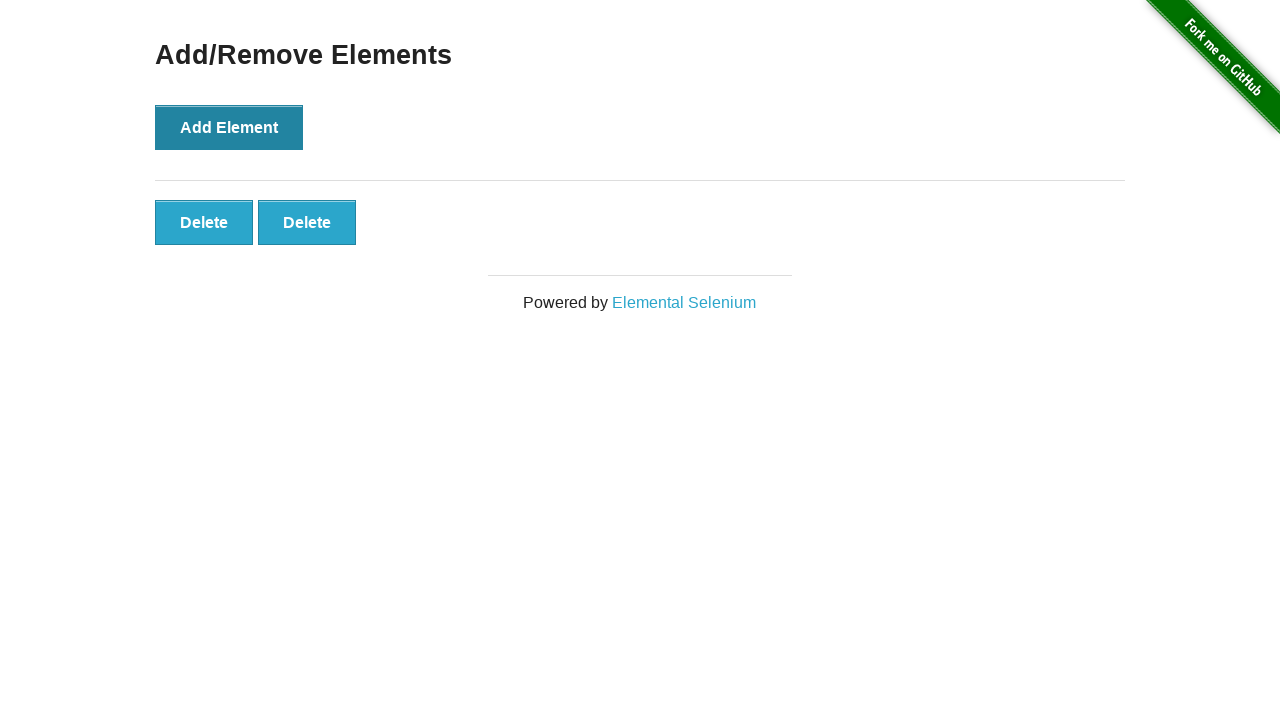

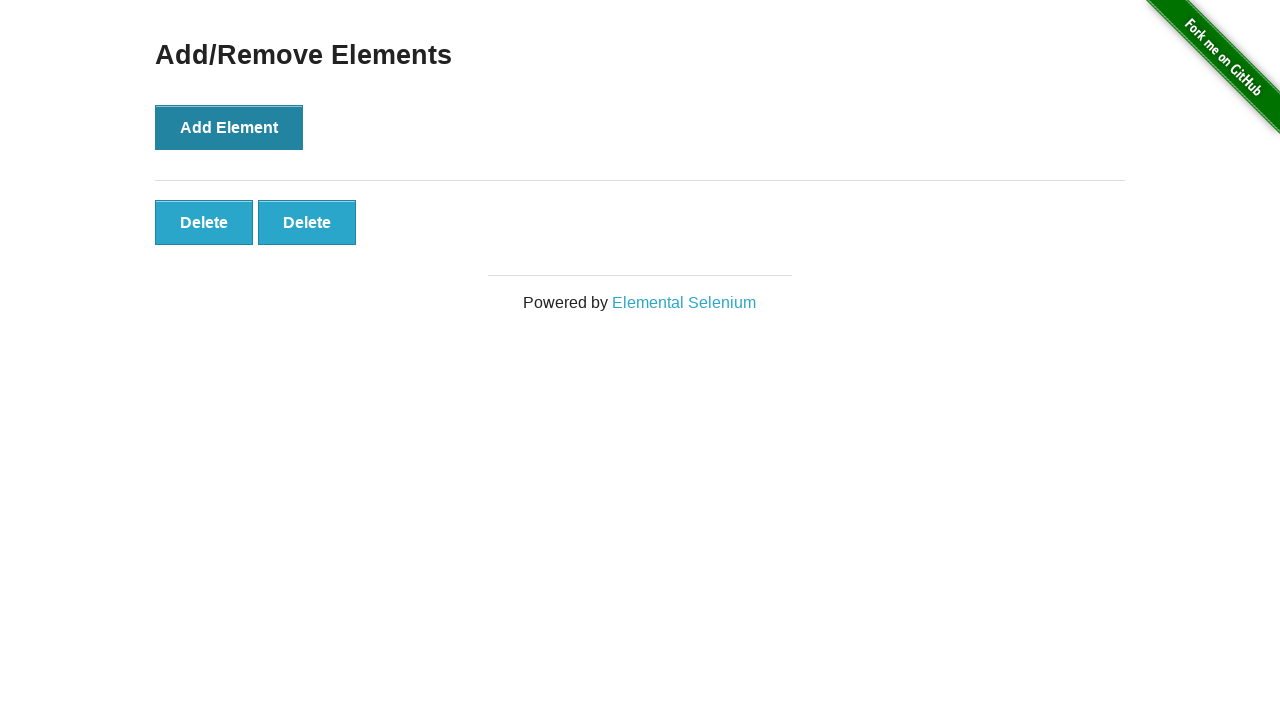